Tests clearing the complete state of all items by checking and unchecking the toggle all

Starting URL: https://demo.playwright.dev/todomvc

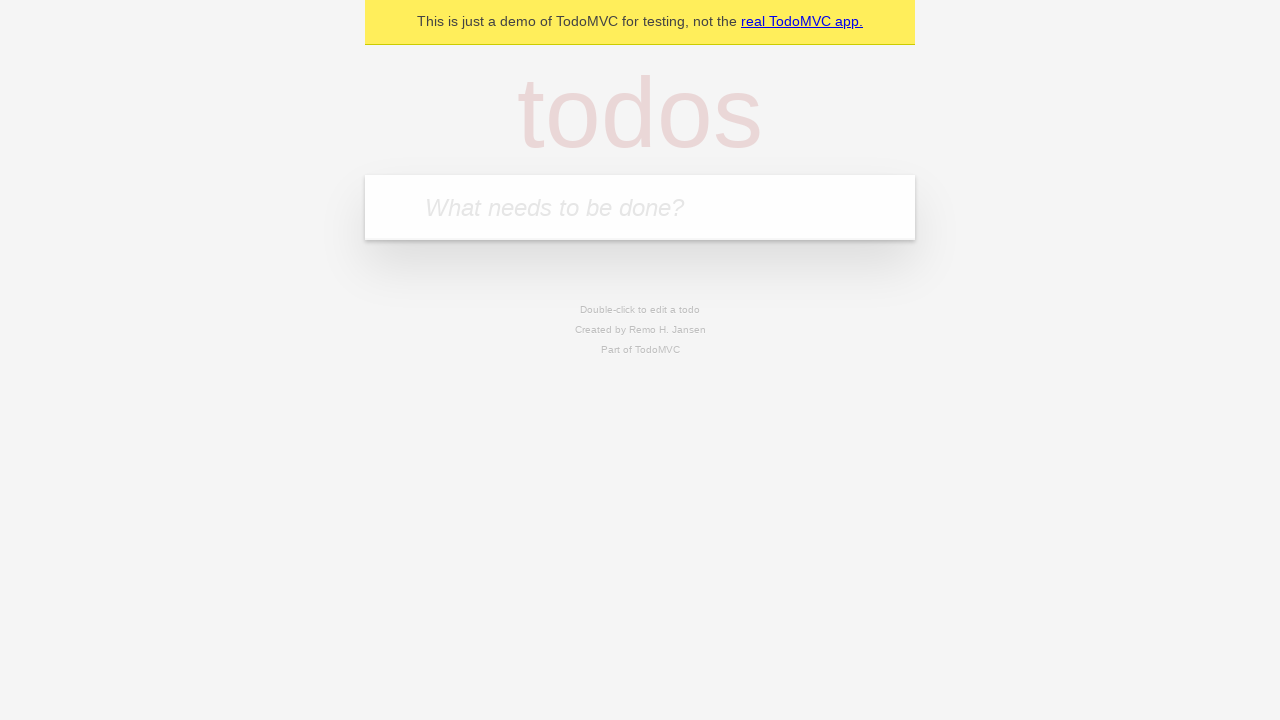

Filled todo input with 'buy some cheese' on internal:attr=[placeholder="What needs to be done?"i]
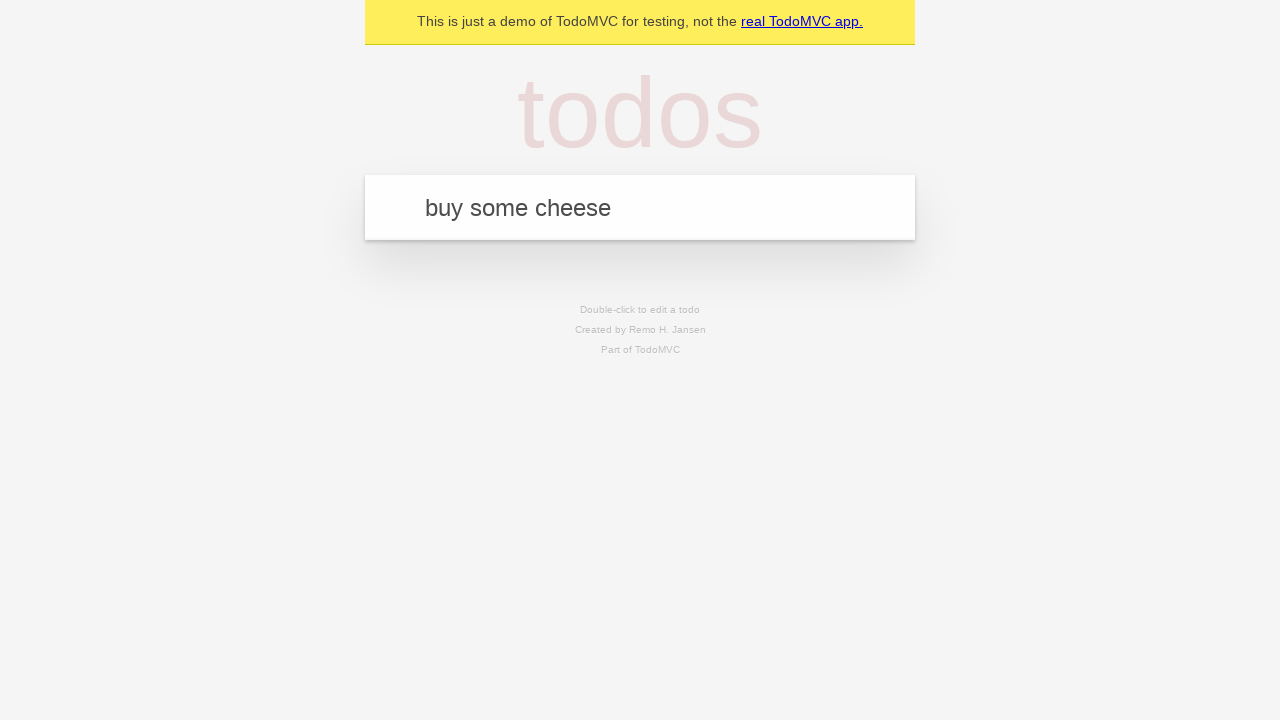

Pressed Enter to add todo 'buy some cheese' on internal:attr=[placeholder="What needs to be done?"i]
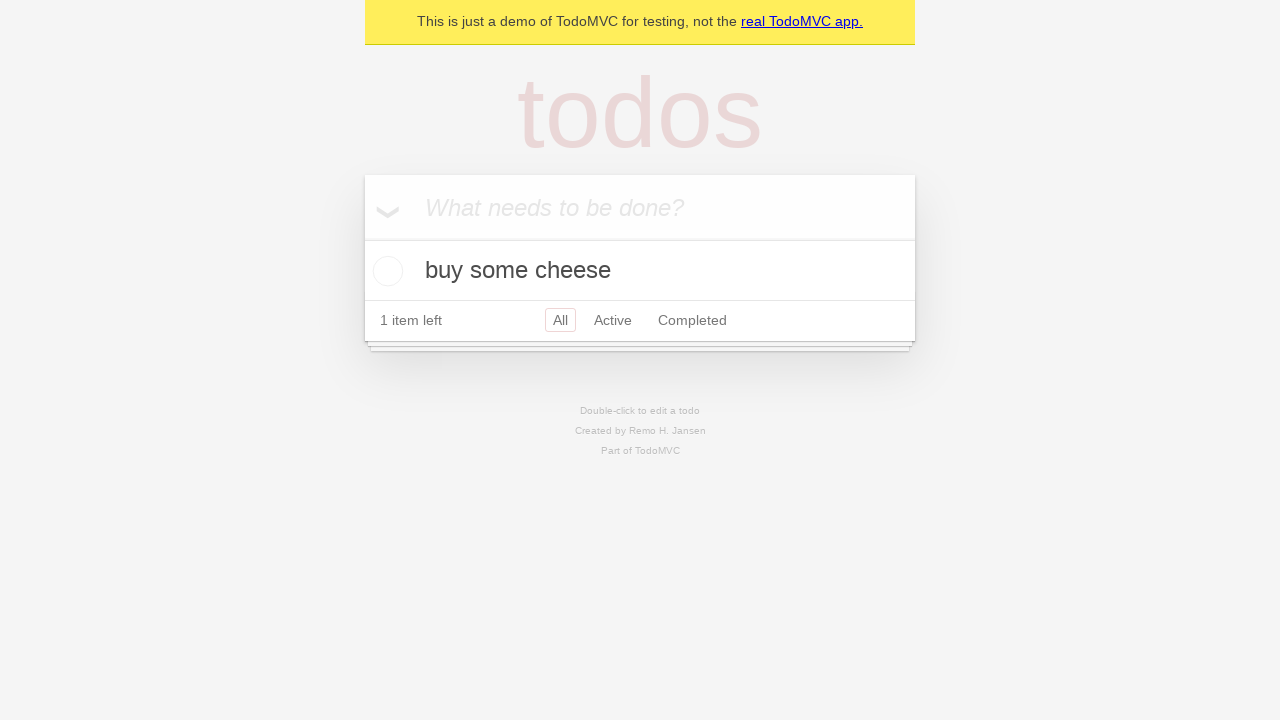

Filled todo input with 'feed the cat' on internal:attr=[placeholder="What needs to be done?"i]
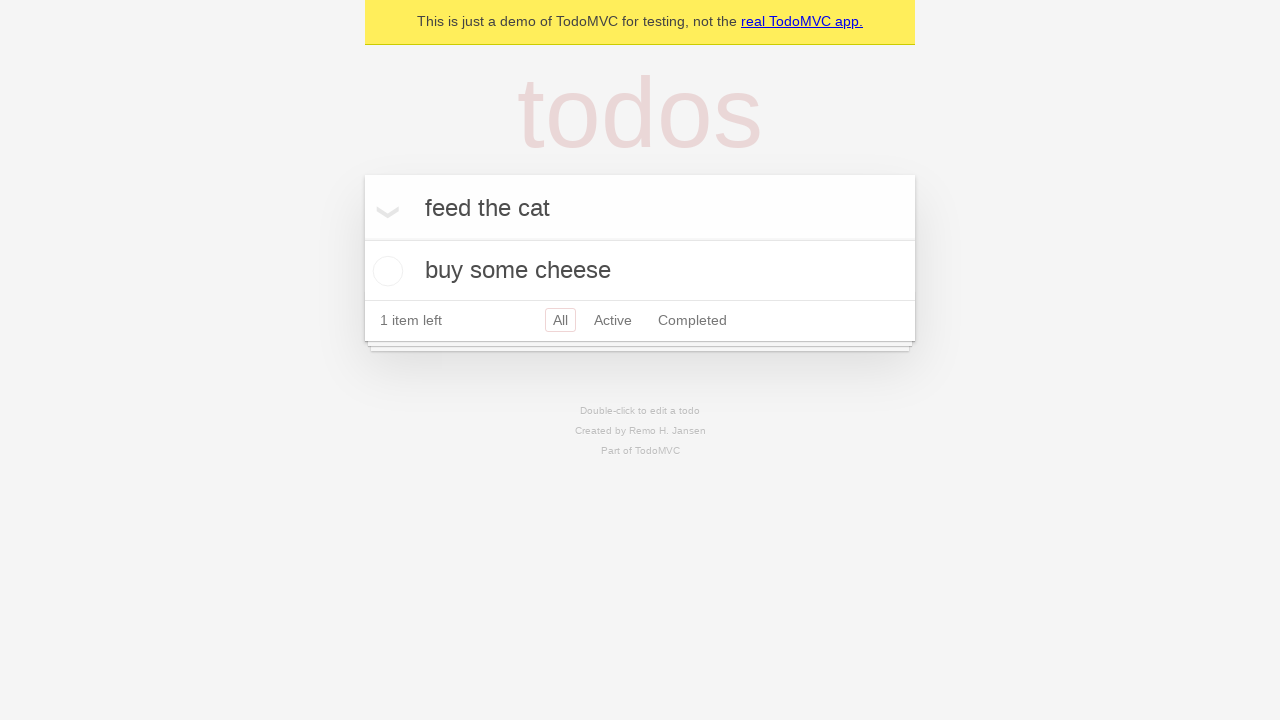

Pressed Enter to add todo 'feed the cat' on internal:attr=[placeholder="What needs to be done?"i]
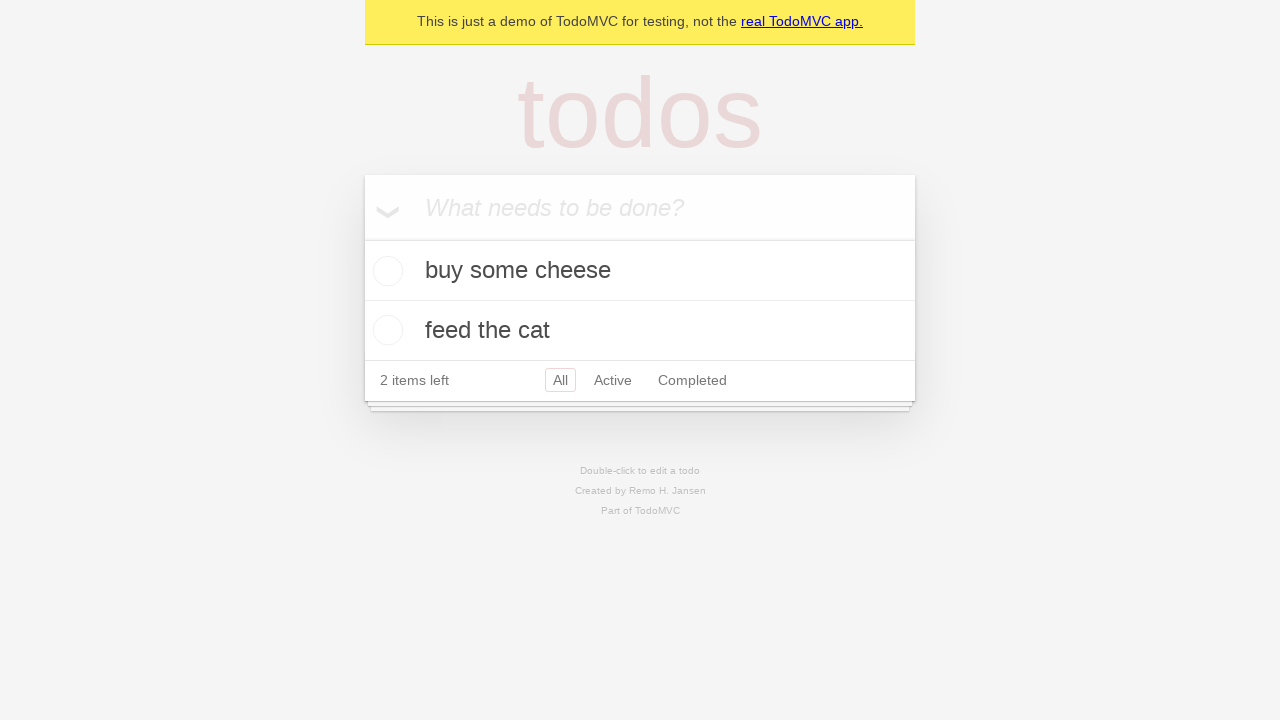

Filled todo input with 'book a doctors appointment' on internal:attr=[placeholder="What needs to be done?"i]
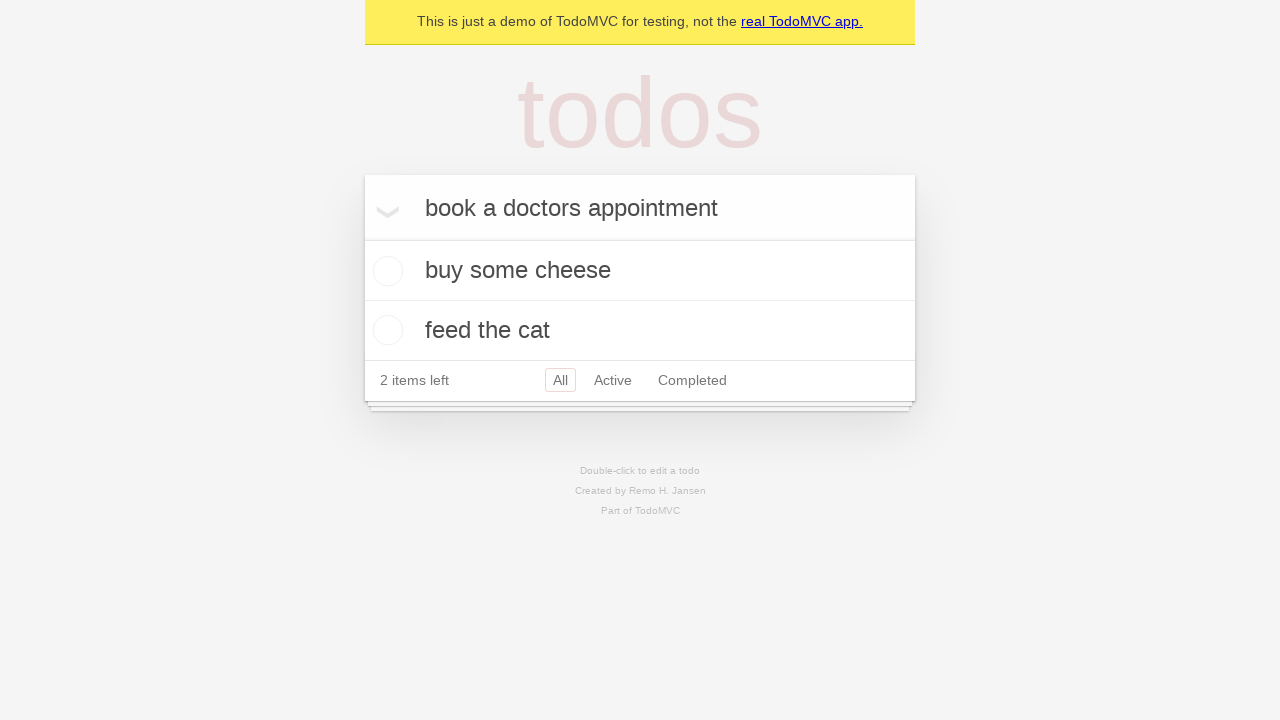

Pressed Enter to add todo 'book a doctors appointment' on internal:attr=[placeholder="What needs to be done?"i]
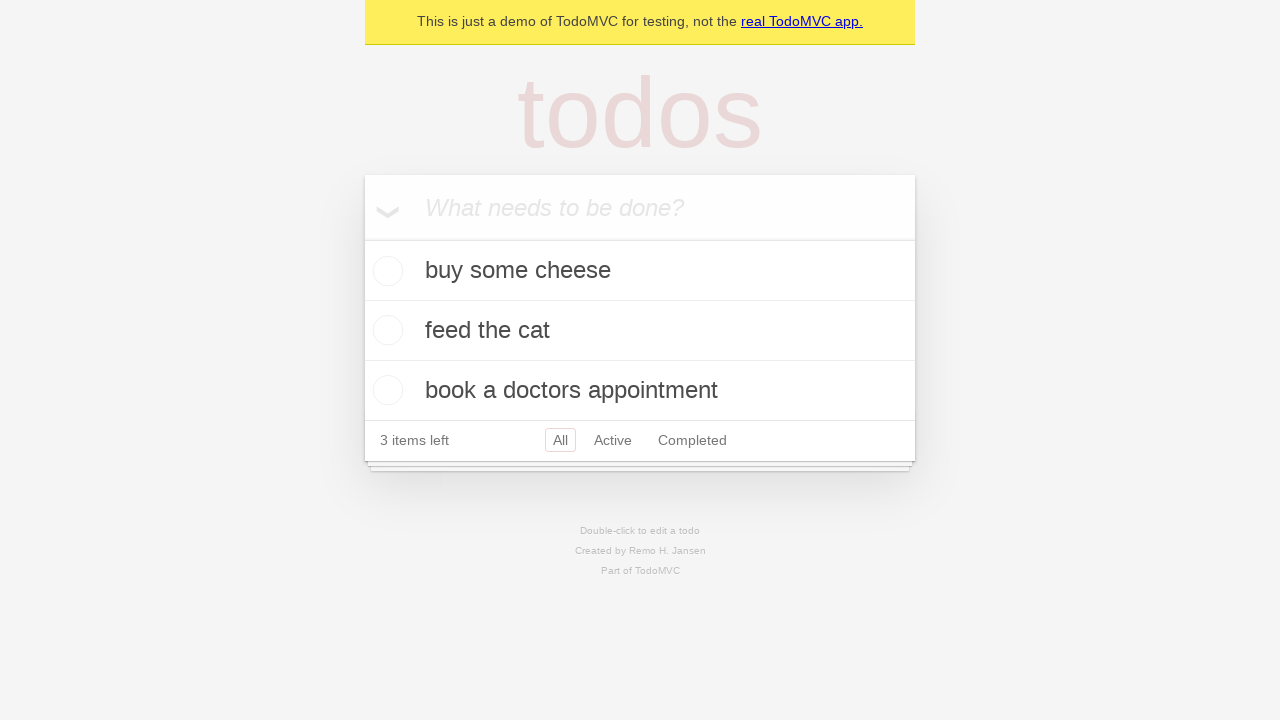

Clicked toggle all to mark all items as complete at (362, 238) on internal:label="Mark all as complete"i
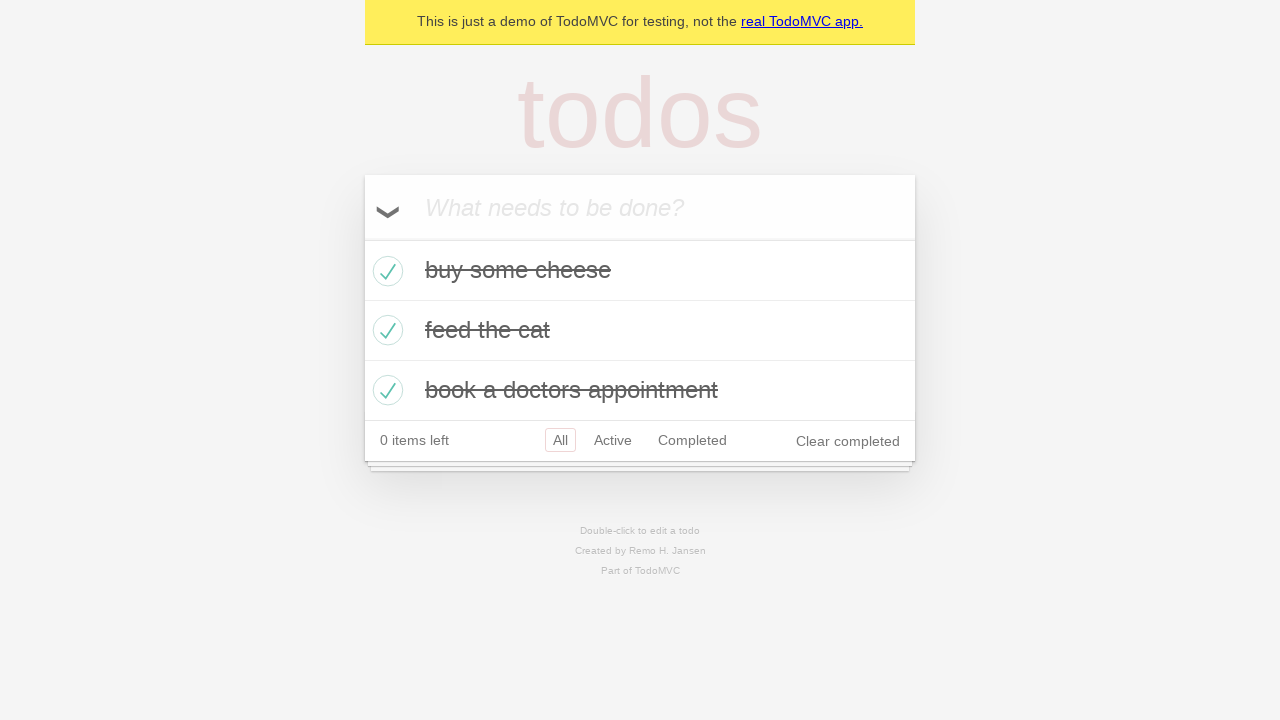

Clicked toggle all to uncheck all completed items at (362, 238) on internal:label="Mark all as complete"i
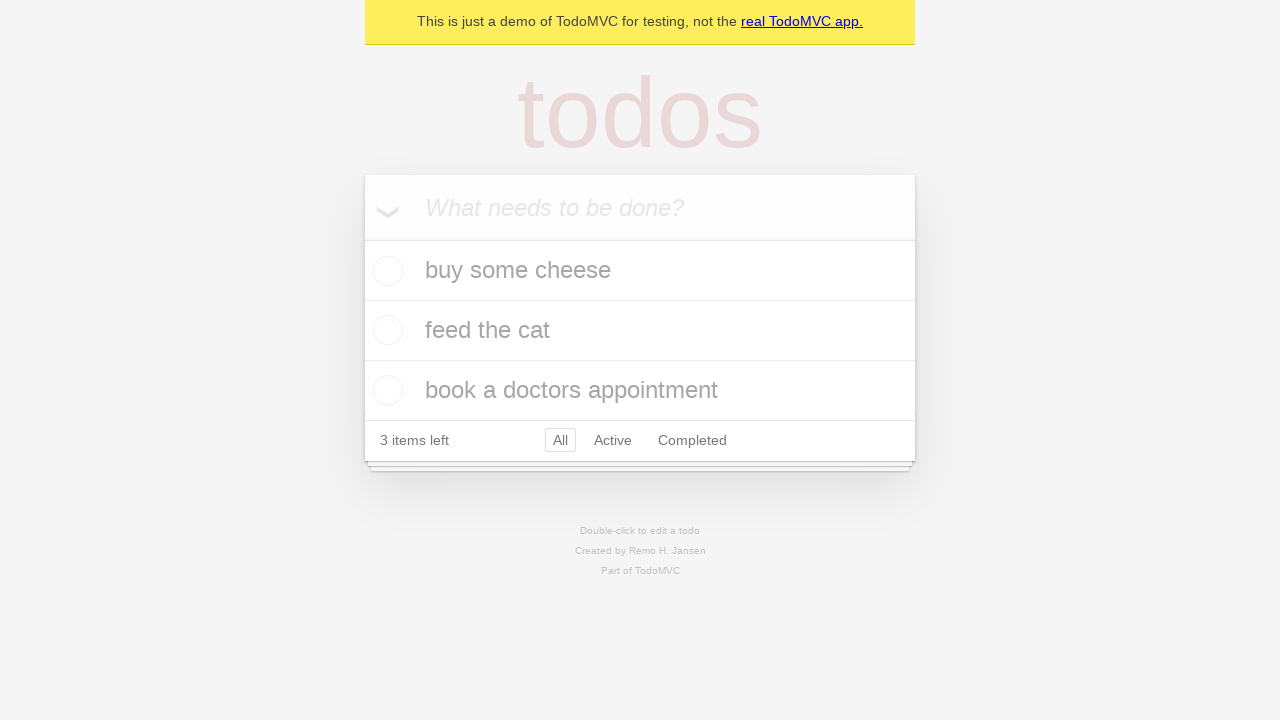

Verified that no items have the completed state
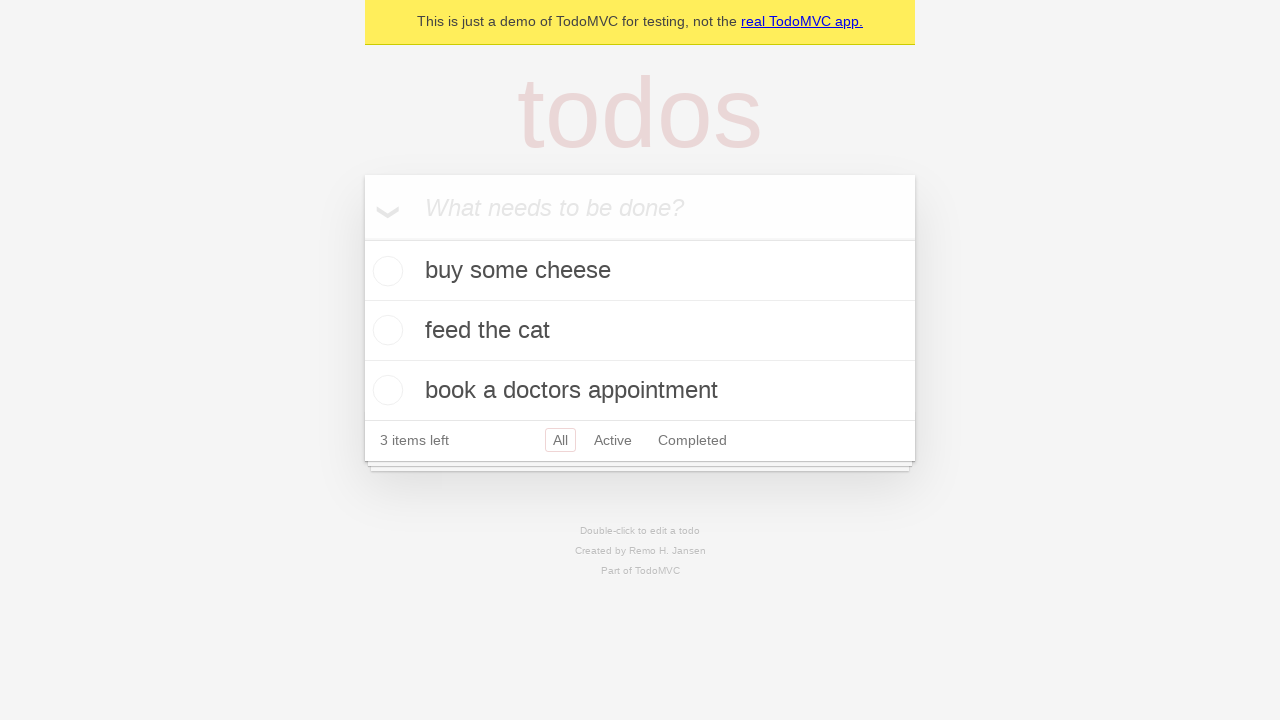

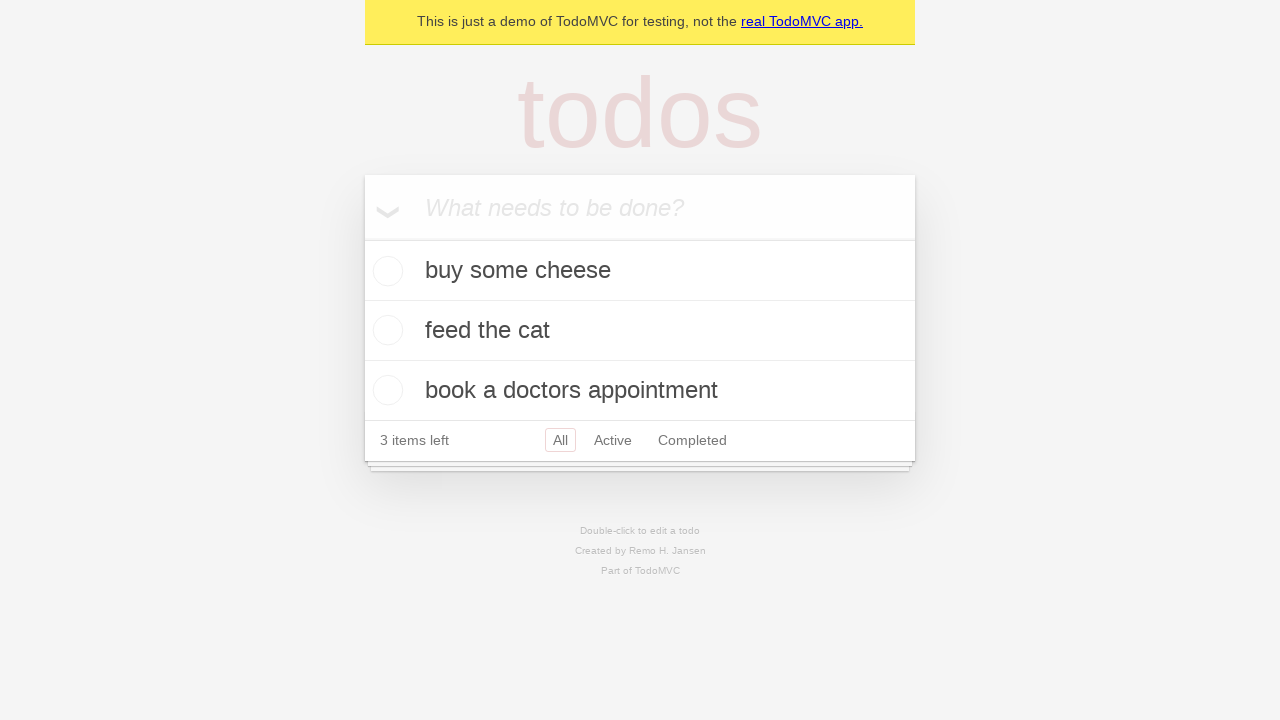